Tests the add/remove elements functionality by clicking Add Element button, verifying Delete button appears, then clicking Delete button

Starting URL: https://the-internet.herokuapp.com/add_remove_elements/

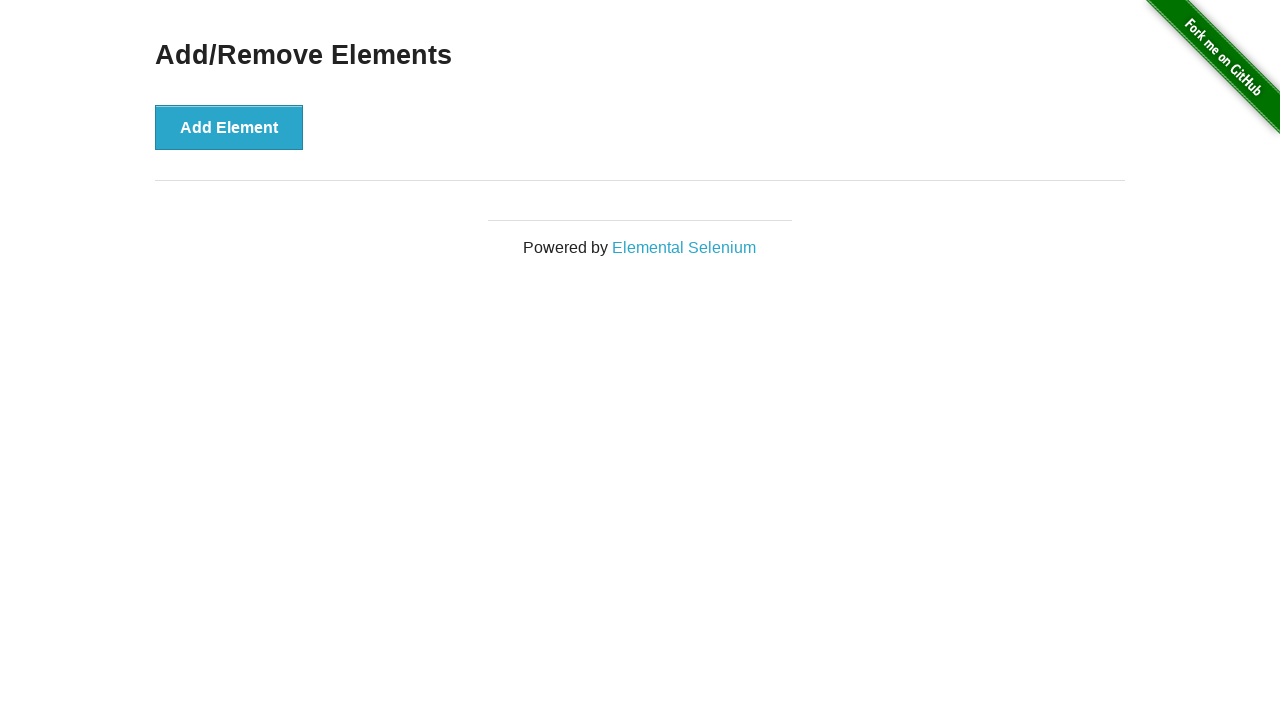

Clicked Add Element button at (229, 127) on text='Add Element'
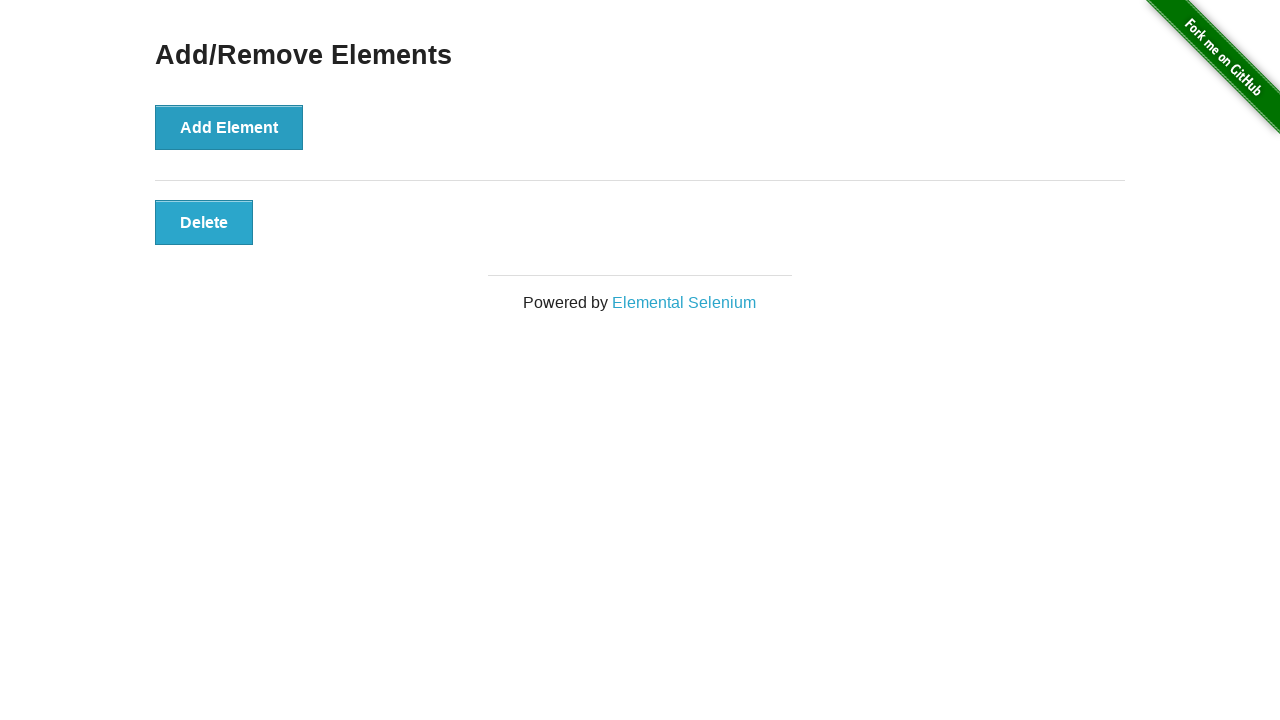

Verified Delete button appeared after clicking Add Element
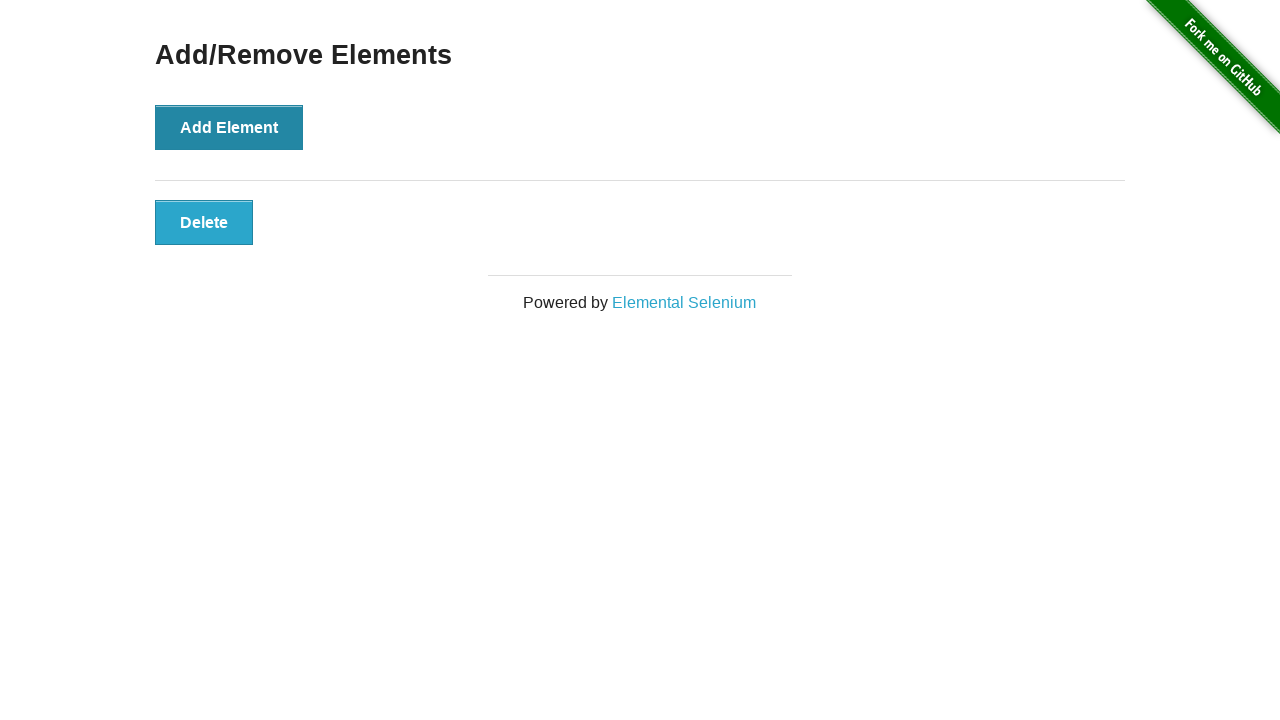

Clicked Delete button to remove the element at (204, 222) on button:has-text('Delete')
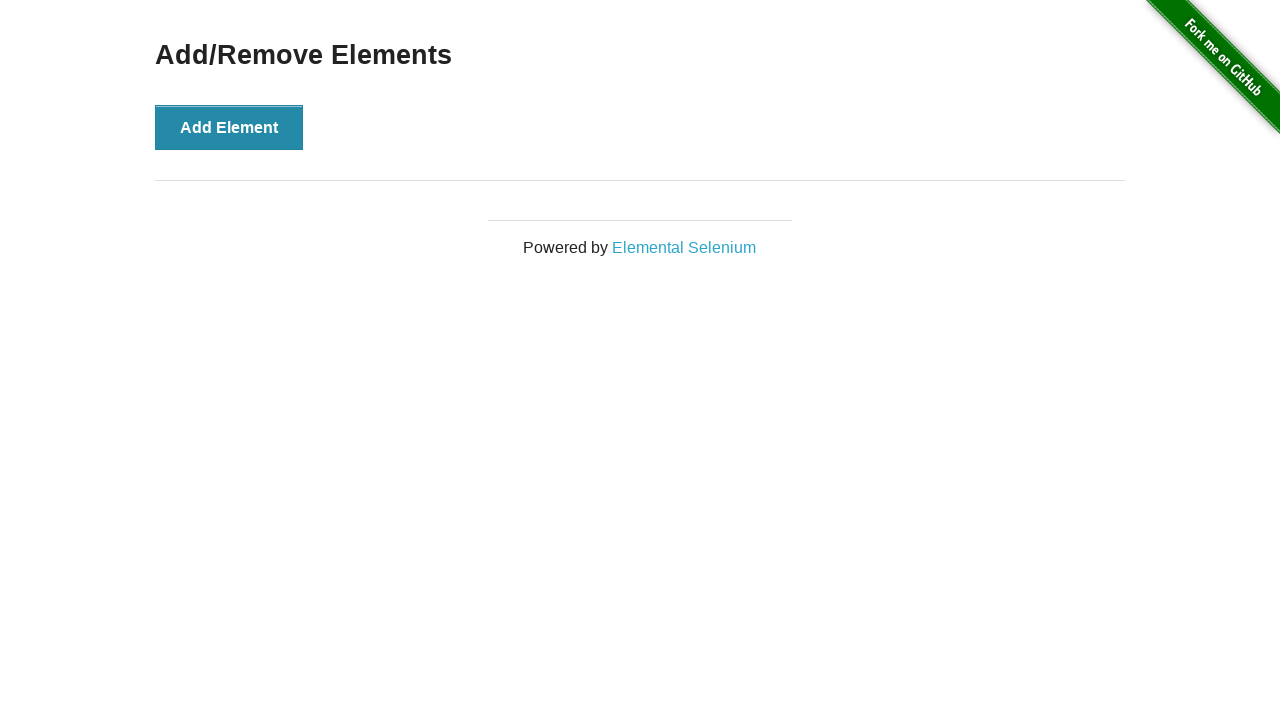

Verified main heading is still visible after deleting element
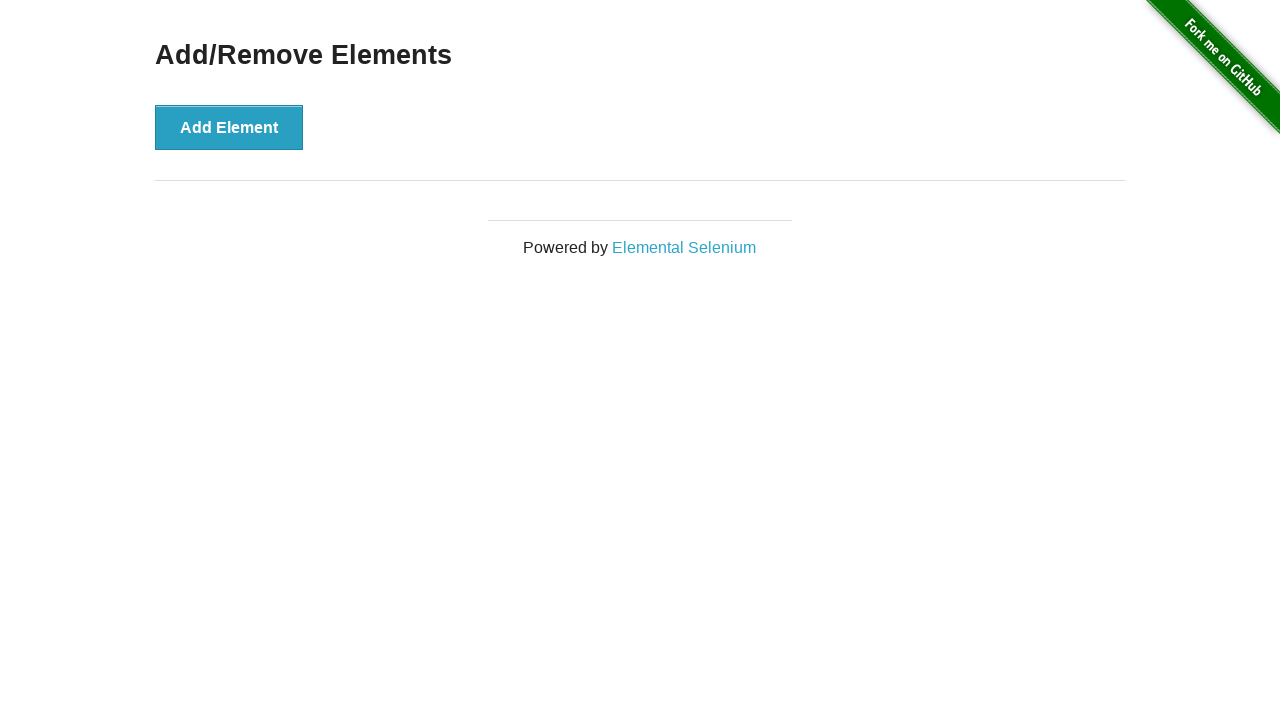

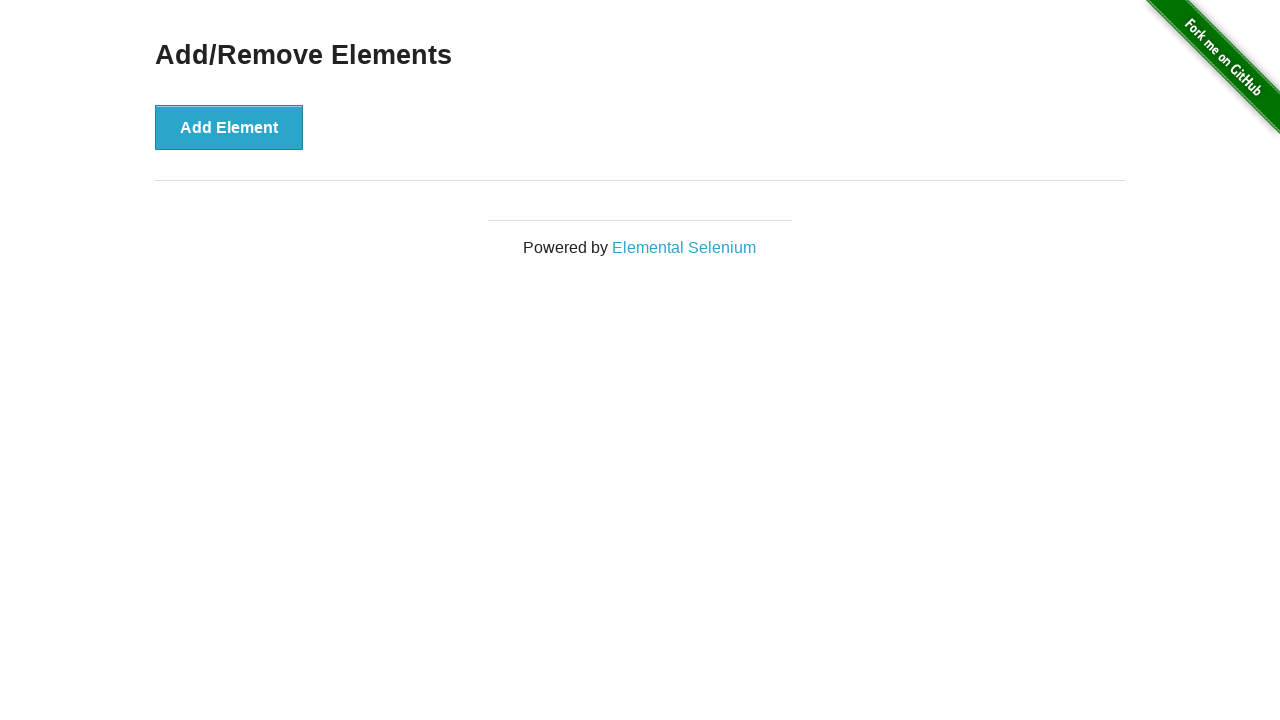